Navigates to the Elements page, clicks on Text Box menu item, and verifies that the "Full Name" label text is visible on the text box page.

Starting URL: https://demoqa.com/elements

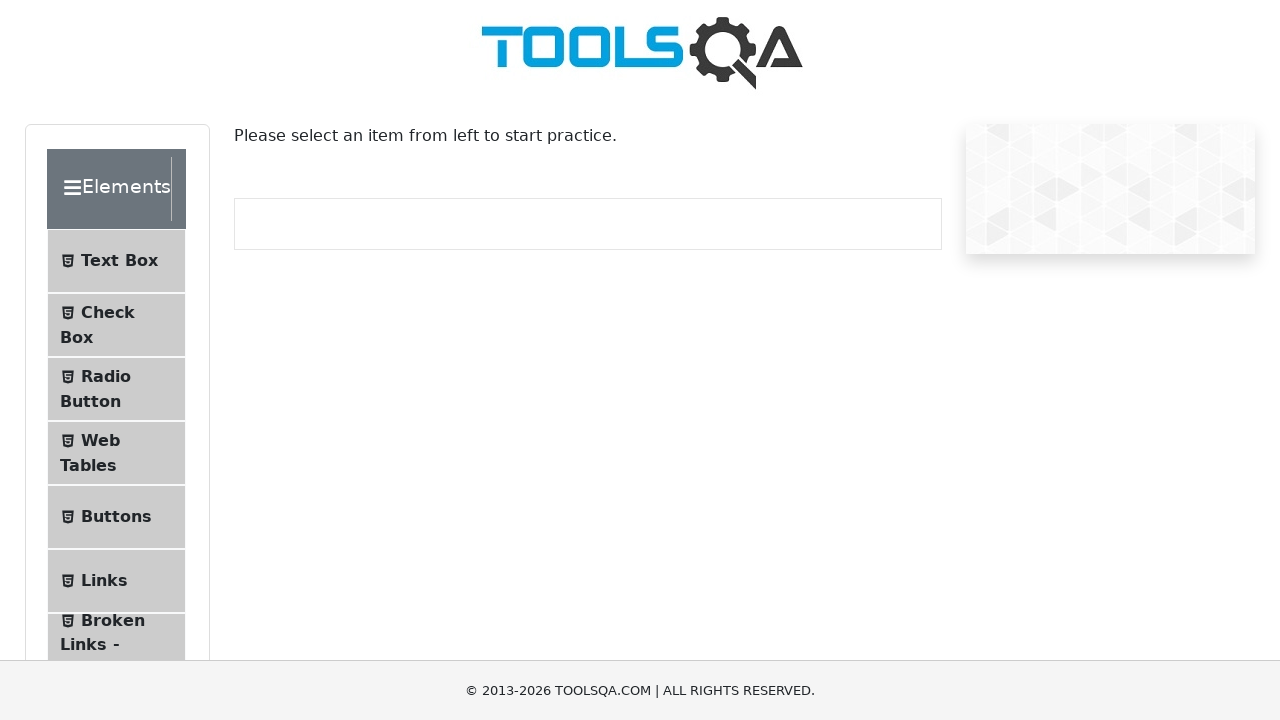

Clicked on 'Text Box' menu item at (119, 261) on internal:text="Text Box"i
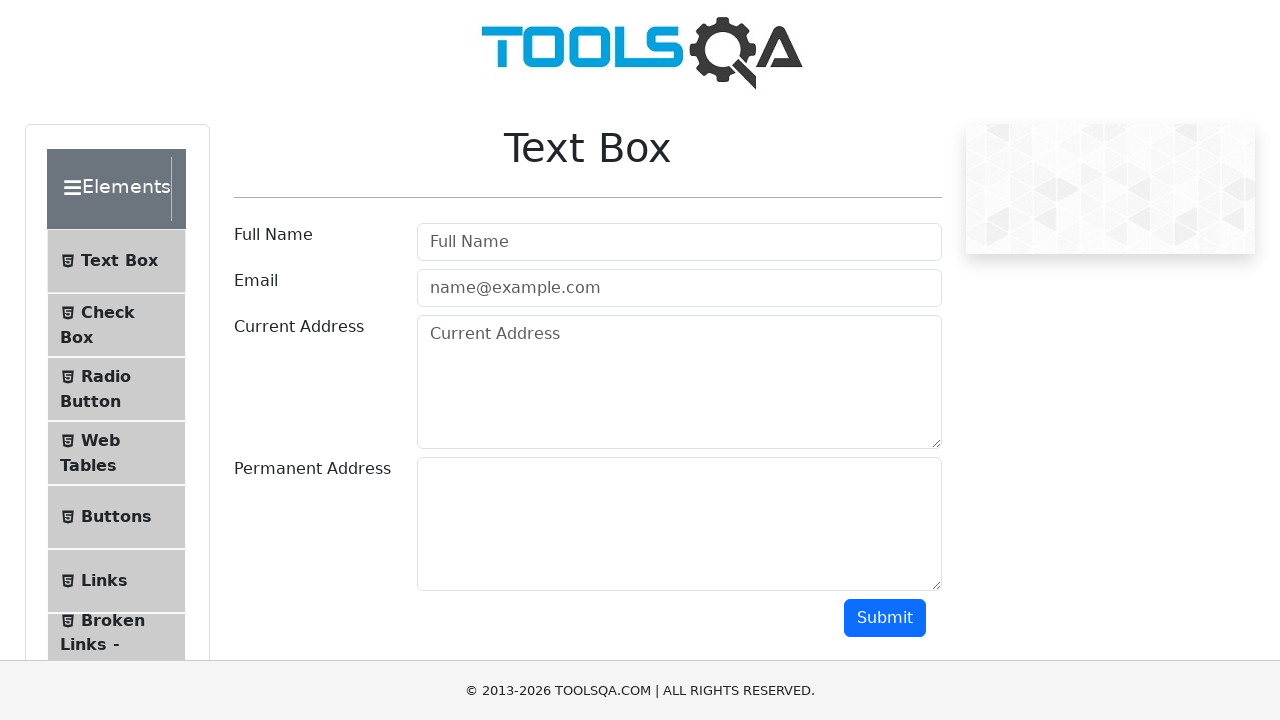

Waited for navigation to Text Box page at https://demoqa.com/text-box
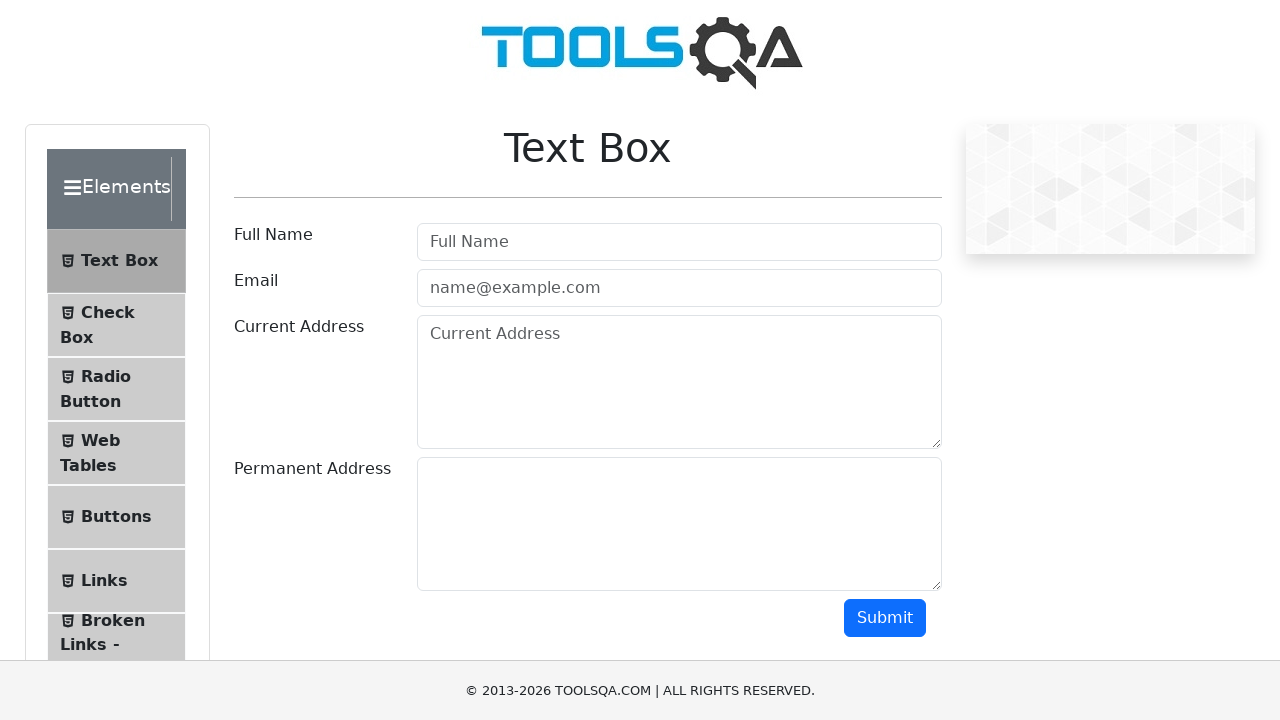

Verified that 'Full Name' label text is visible on the text box page
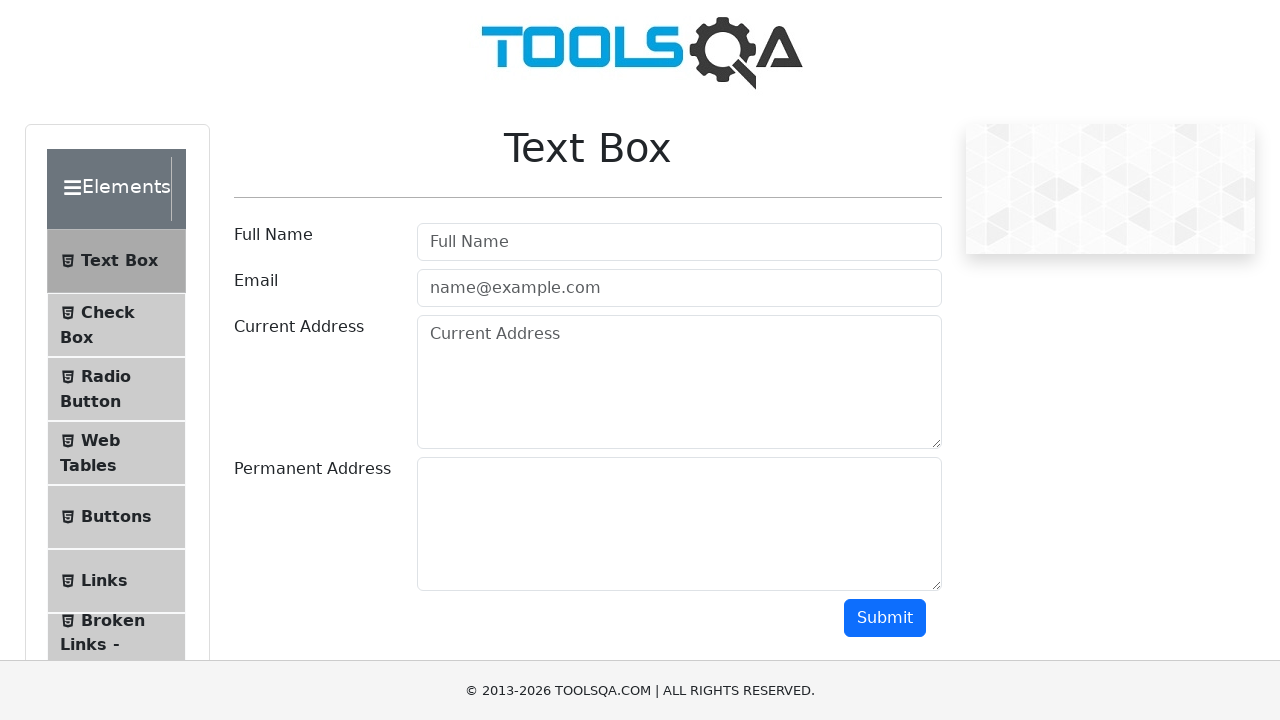

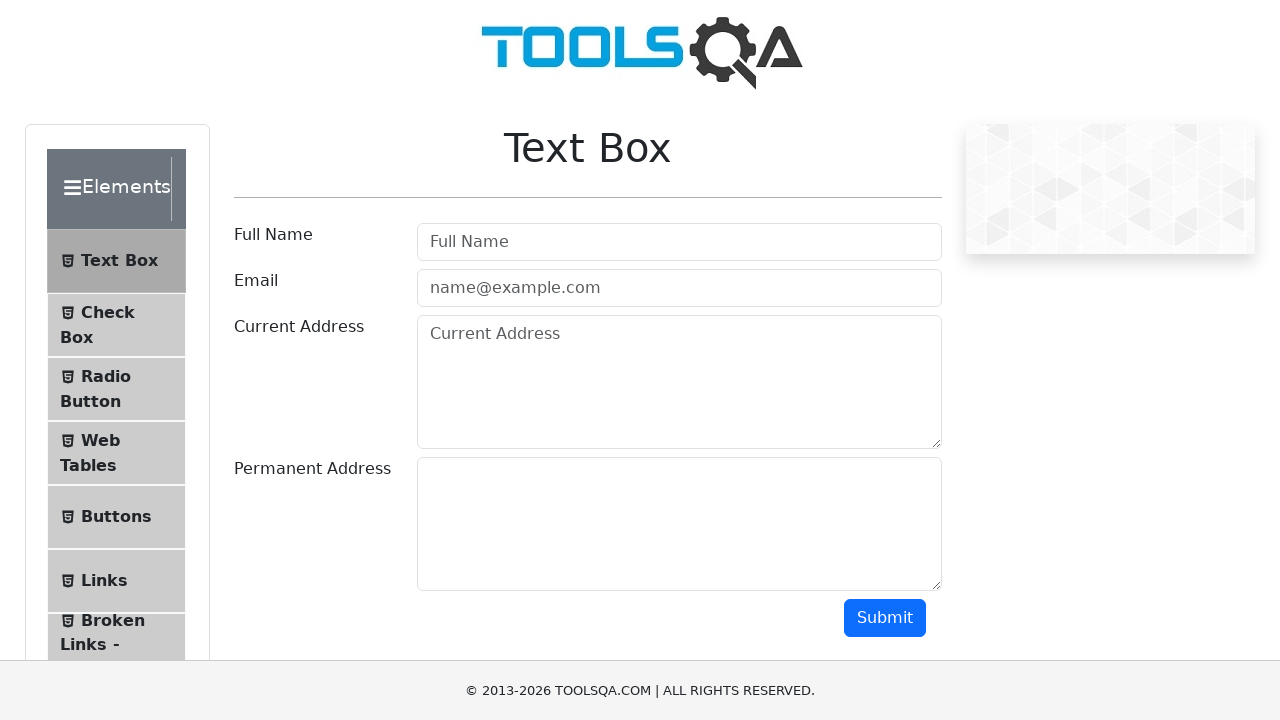